Tests JavaScript alert and confirm dialog handling by filling a name field, triggering an alert, accepting it, then triggering a confirm dialog and dismissing it.

Starting URL: https://rahulshettyacademy.com/AutomationPractice/

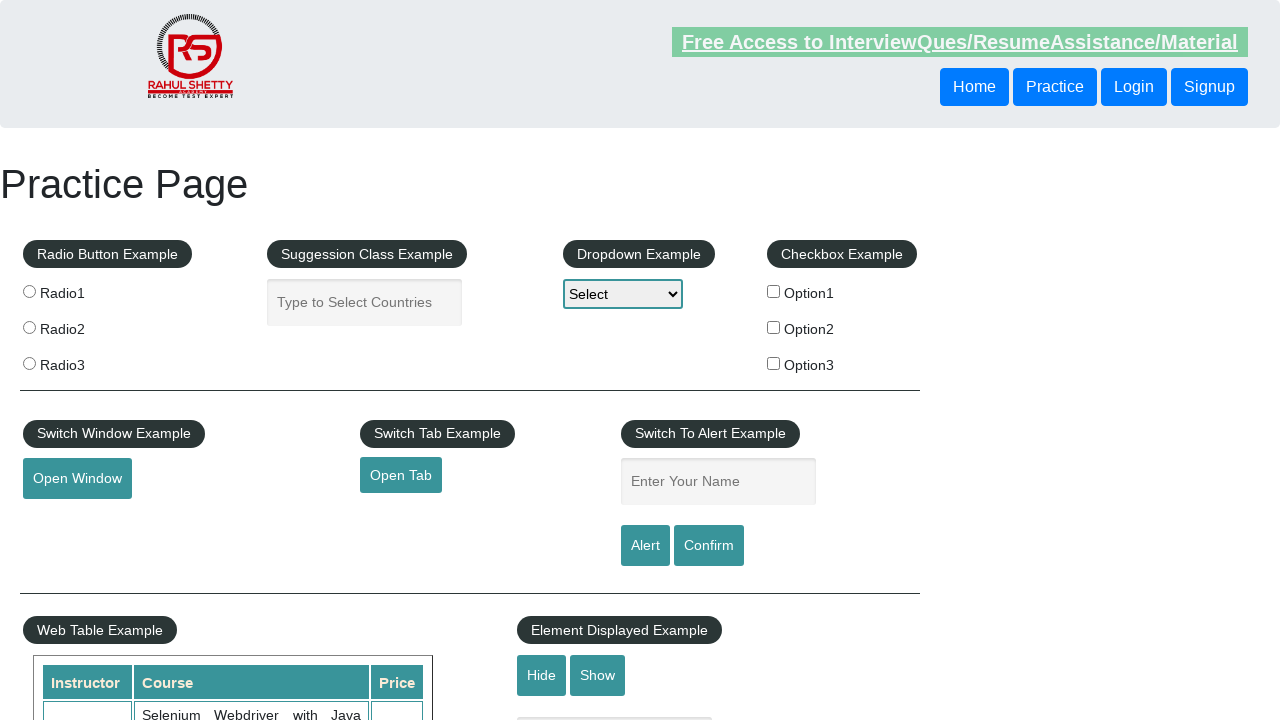

Filled name field with 'Suppu' on #name
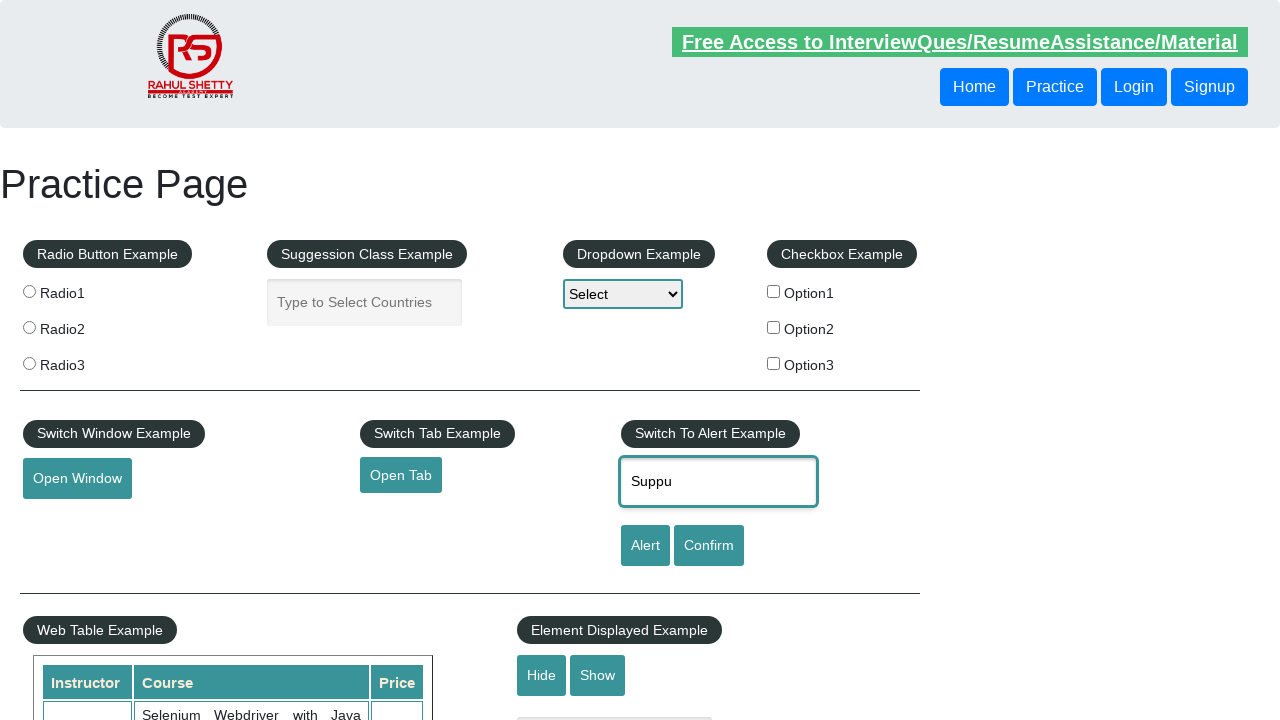

Clicked alert button to trigger alert dialog at (645, 546) on #alertbtn
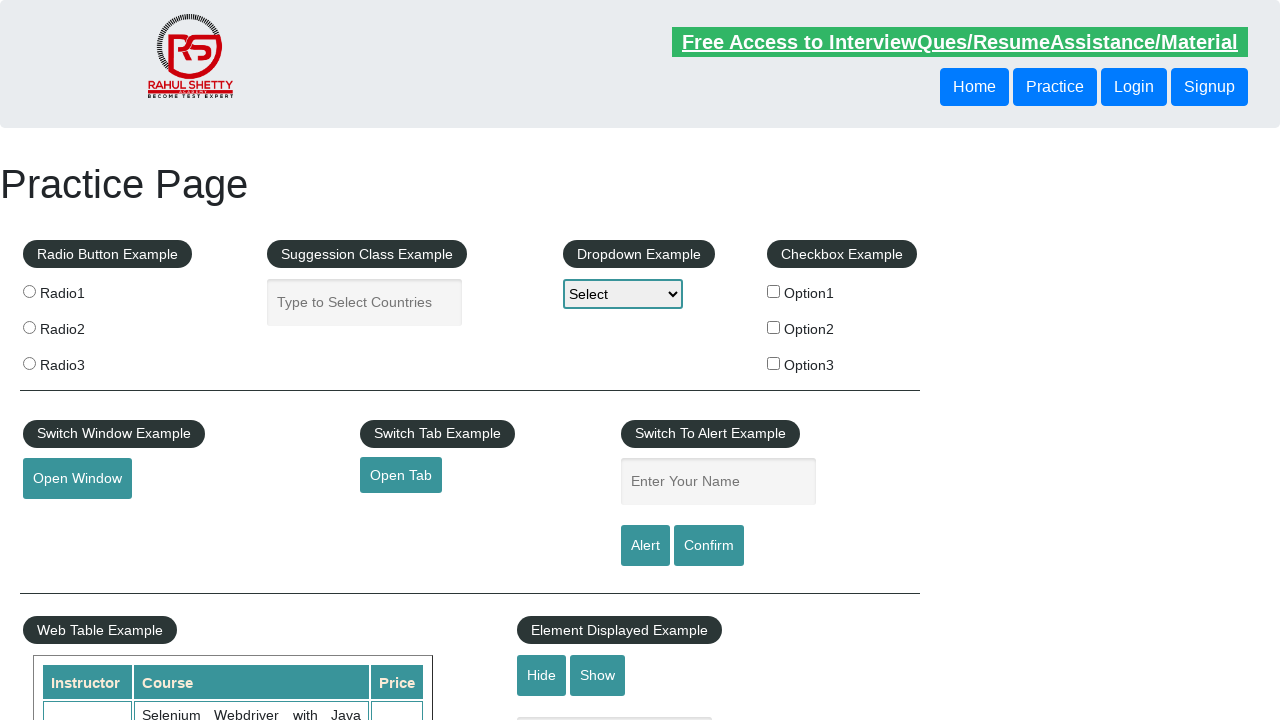

Set up dialog handler to accept alert
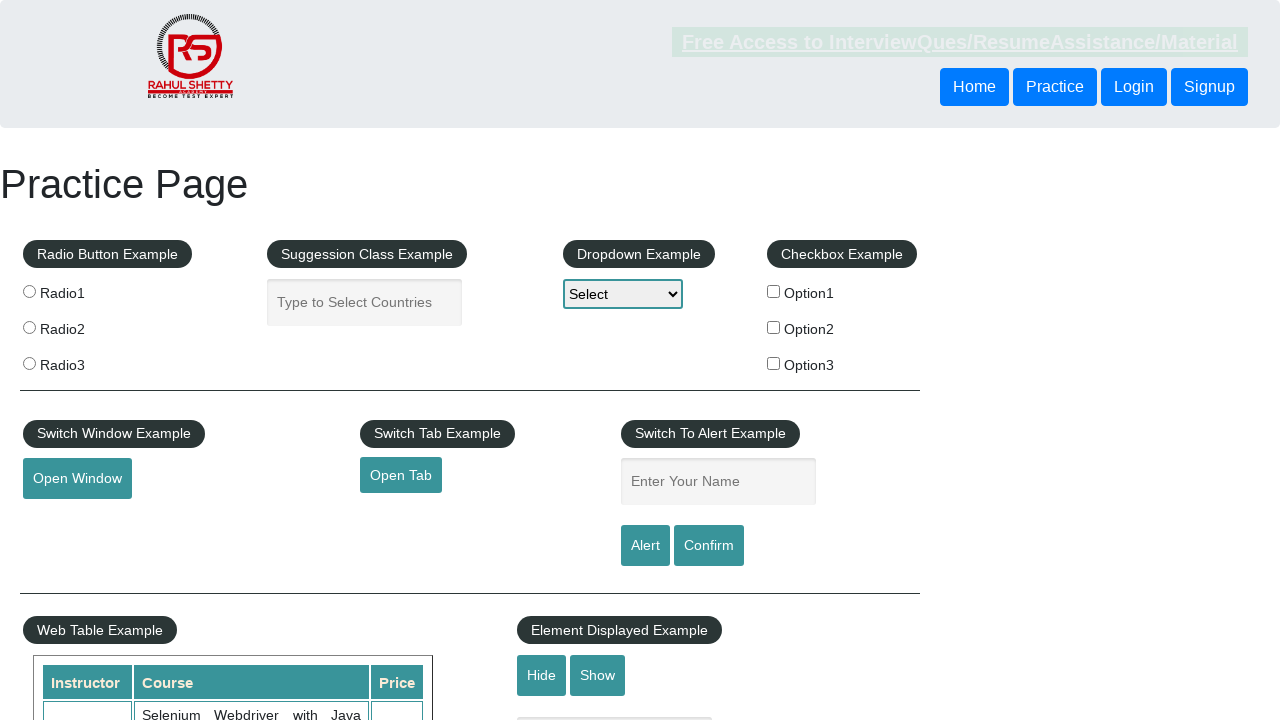

Waited for alert handling to complete
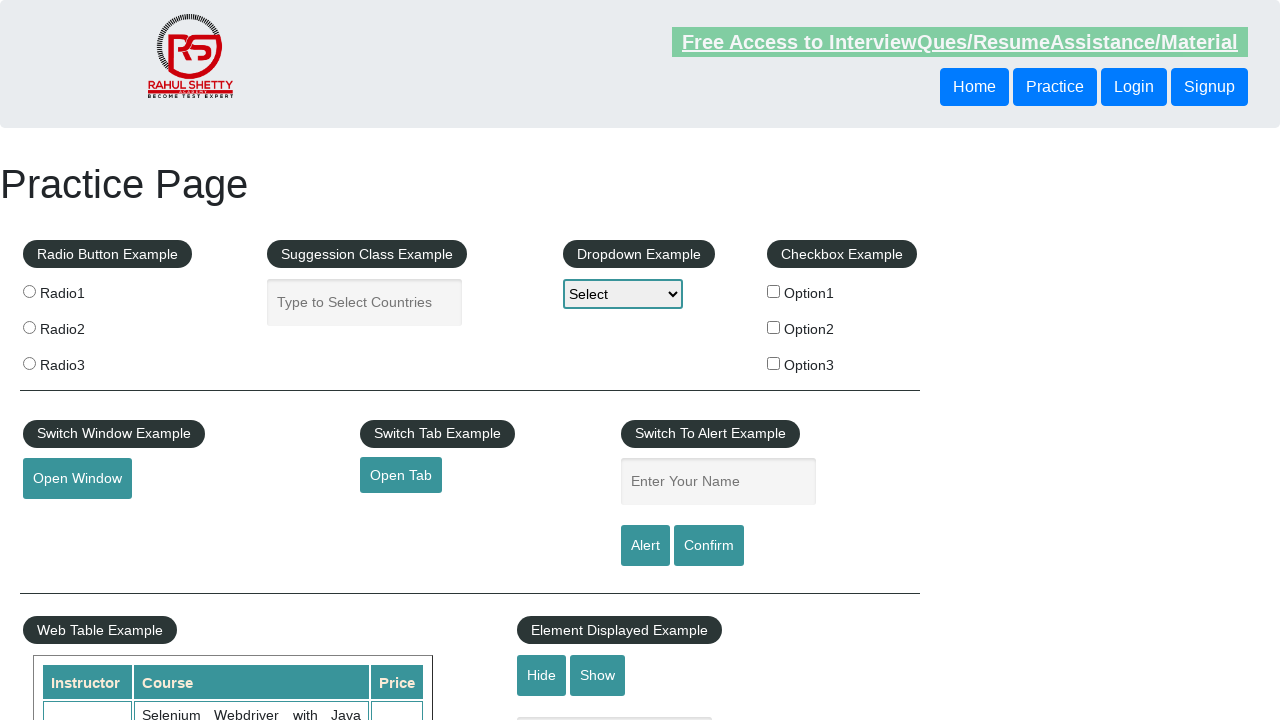

Clicked confirm button to trigger confirm dialog at (709, 546) on #confirmbtn
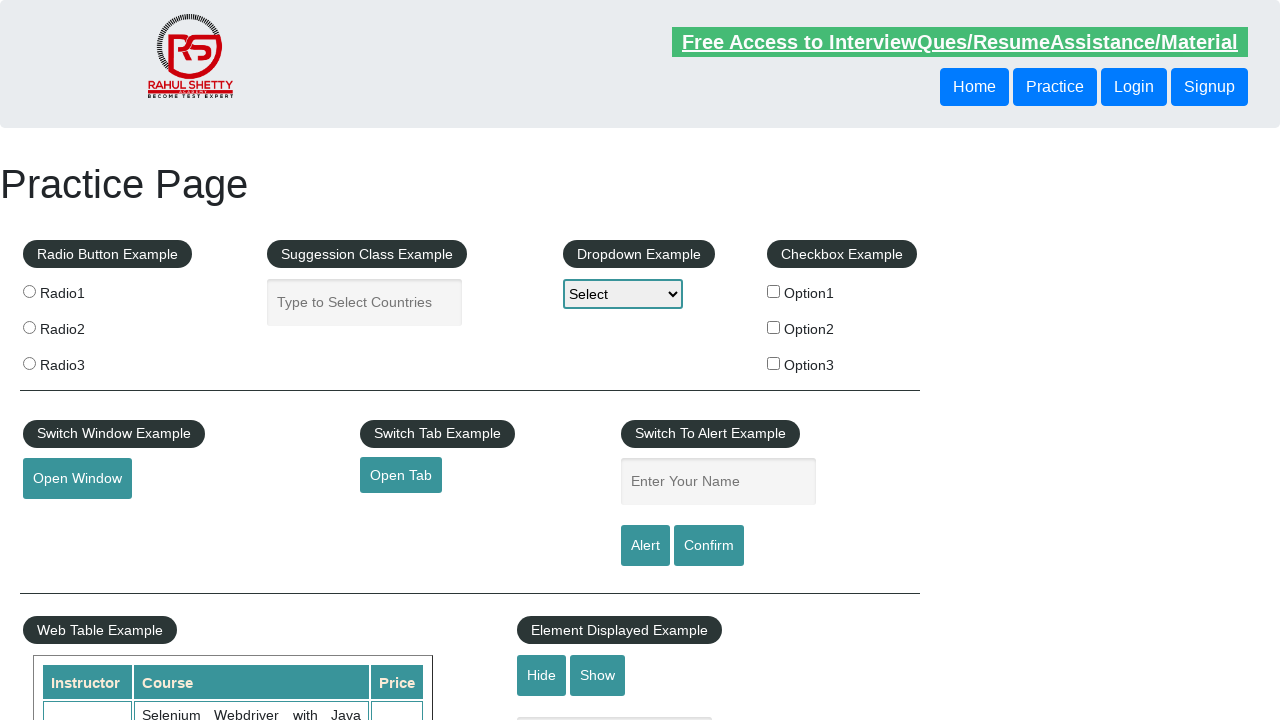

Set up dialog handler to dismiss confirm dialog
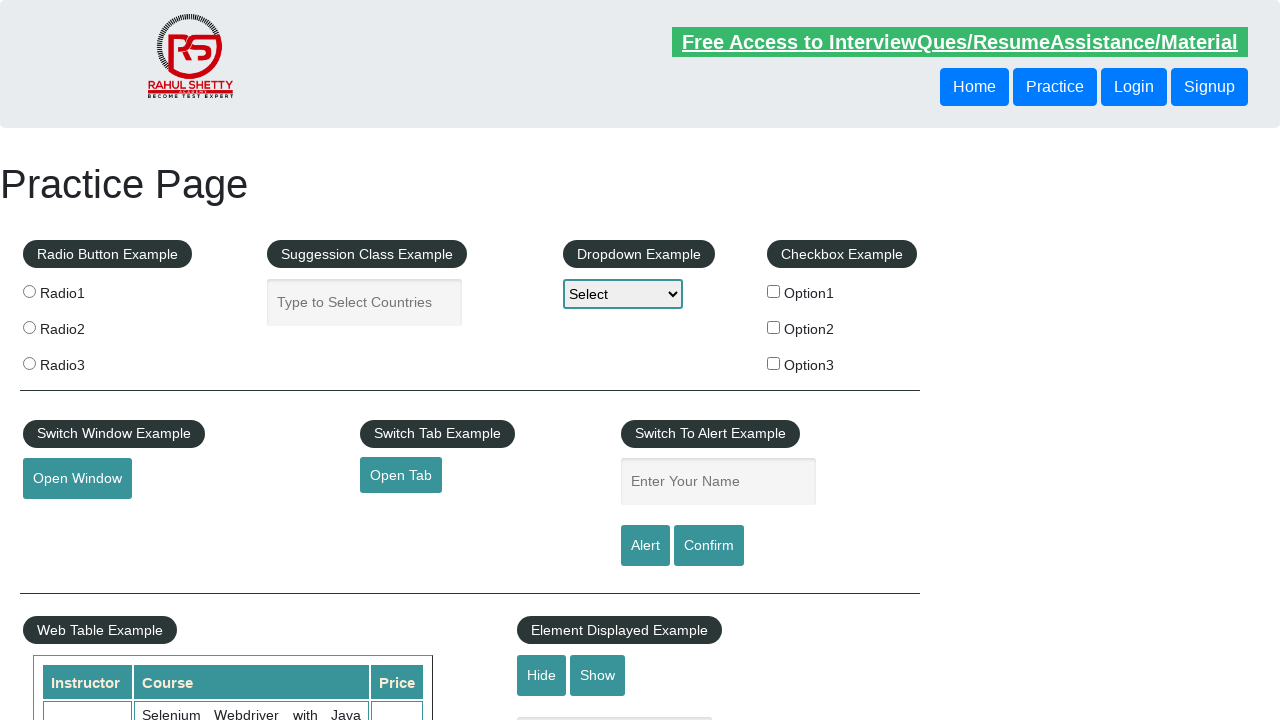

Clicked confirm button and dismissed the dialog at (709, 546) on #confirmbtn
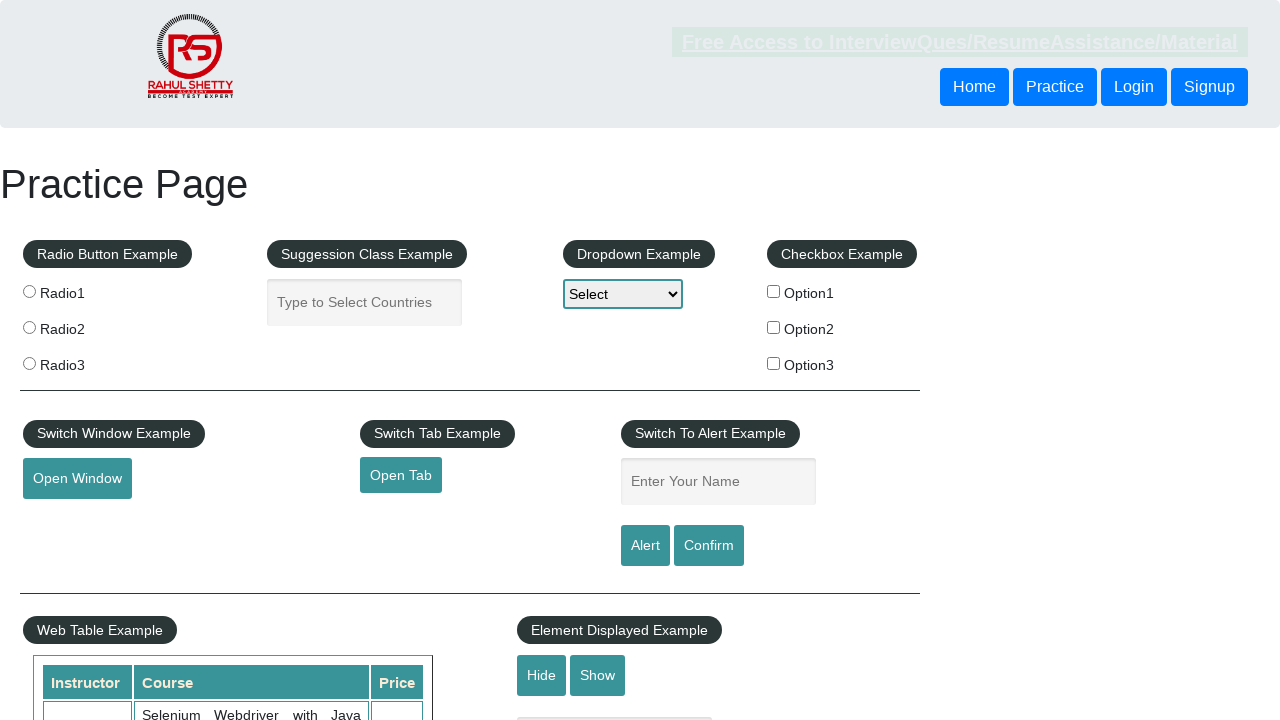

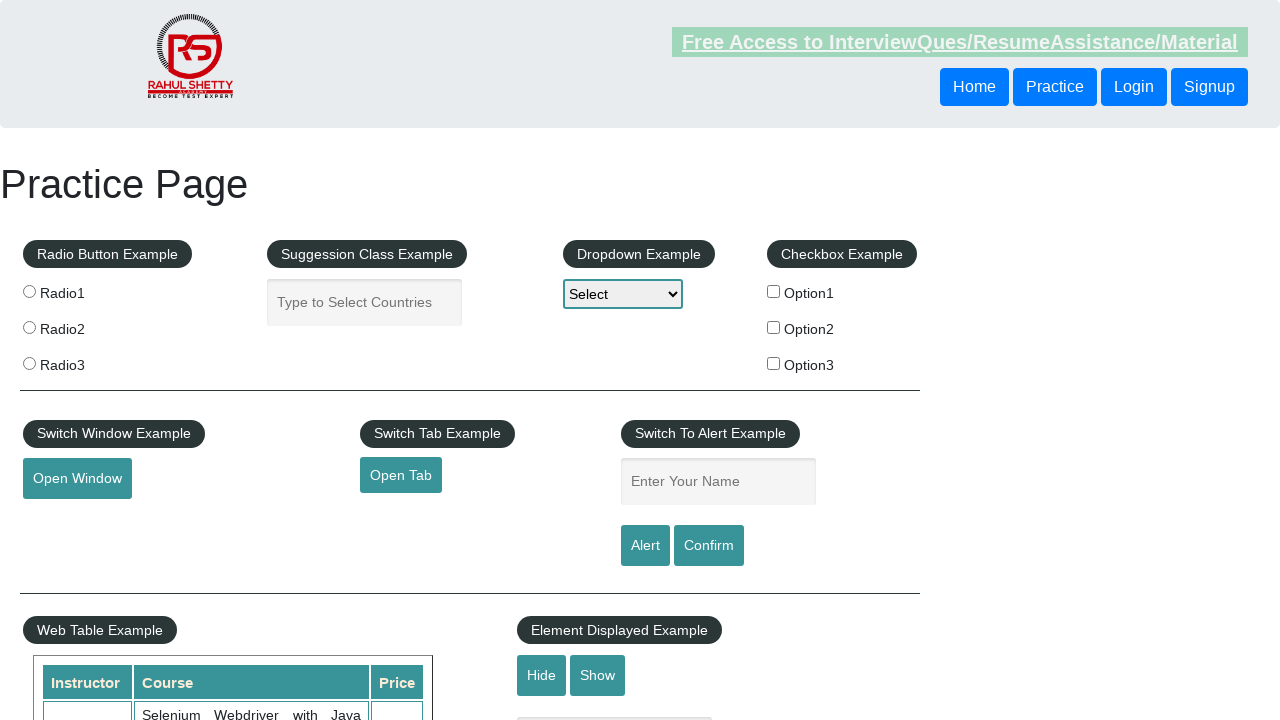